Opens the DemoQA droppable page and sets the viewport size. This is a minimal test that only loads the page without additional interactions.

Starting URL: https://demoqa.com/droppable

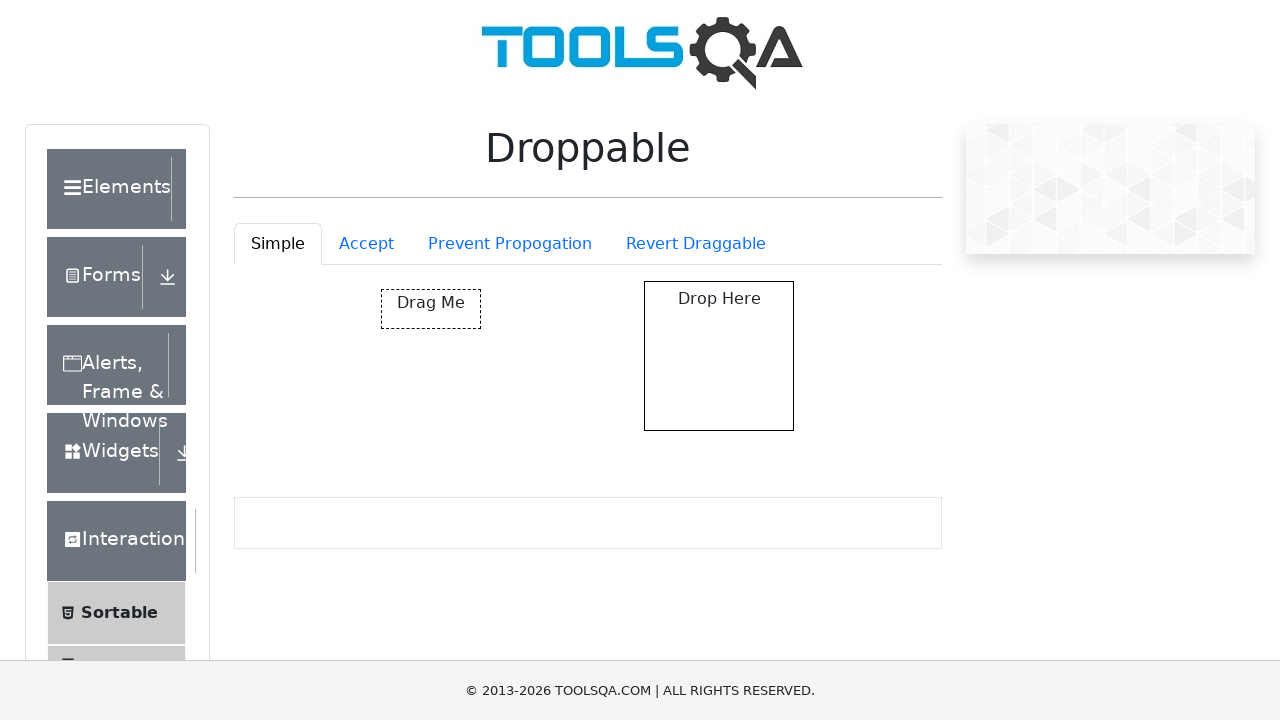

Set viewport size to 1920x1080
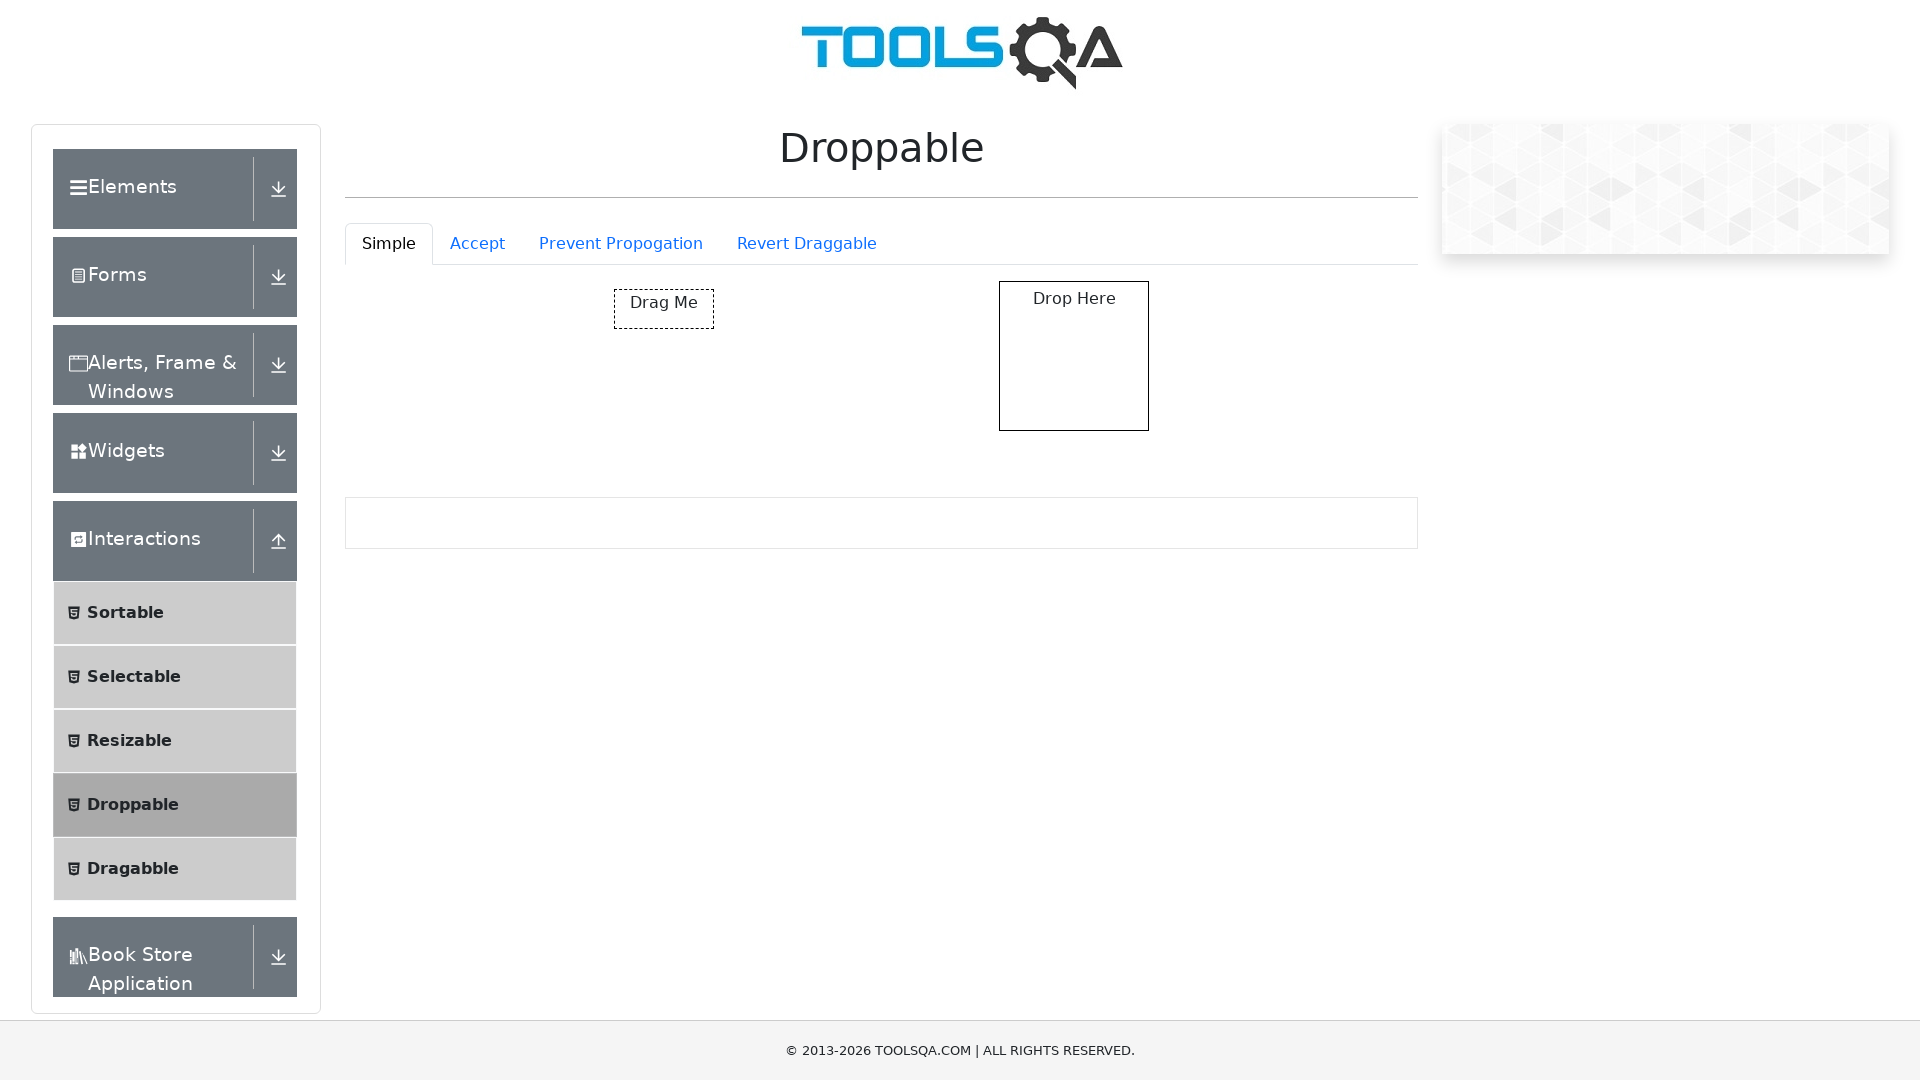

Waited for page to reach domcontentloaded state
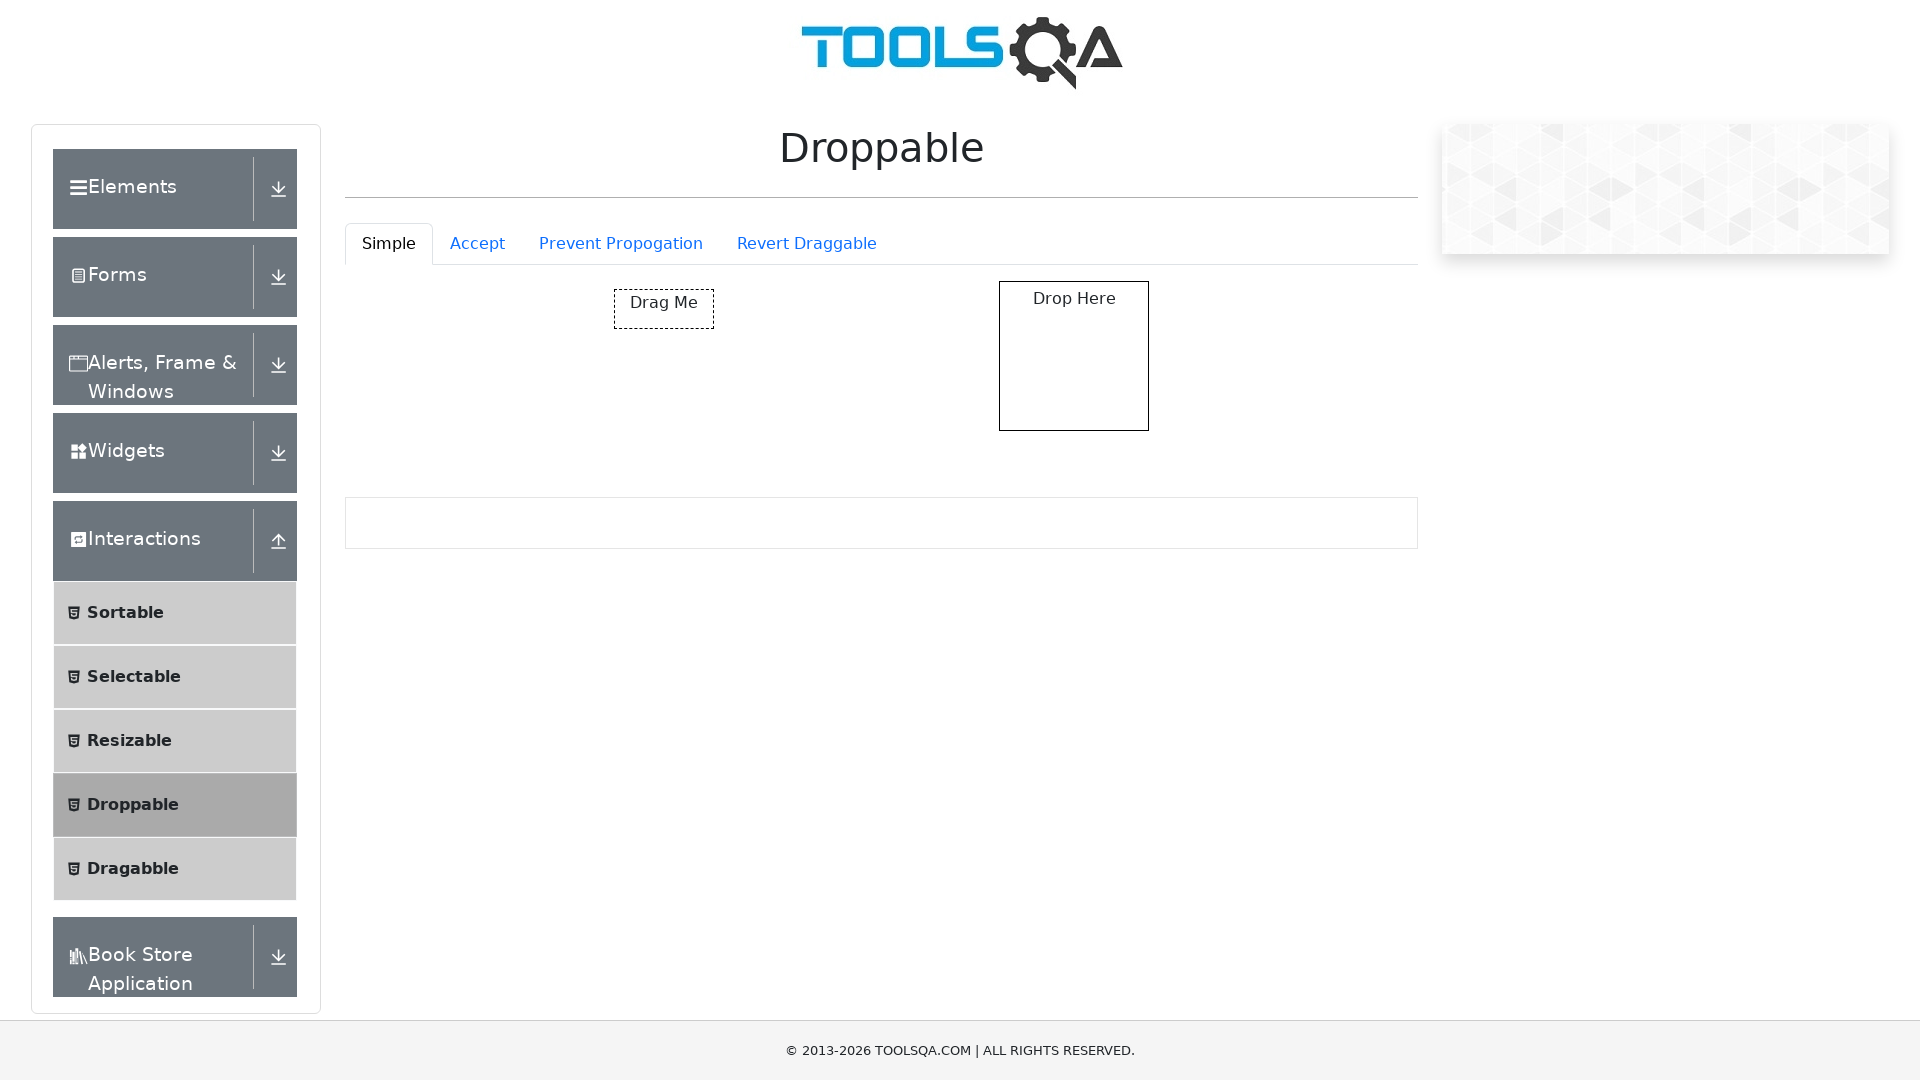

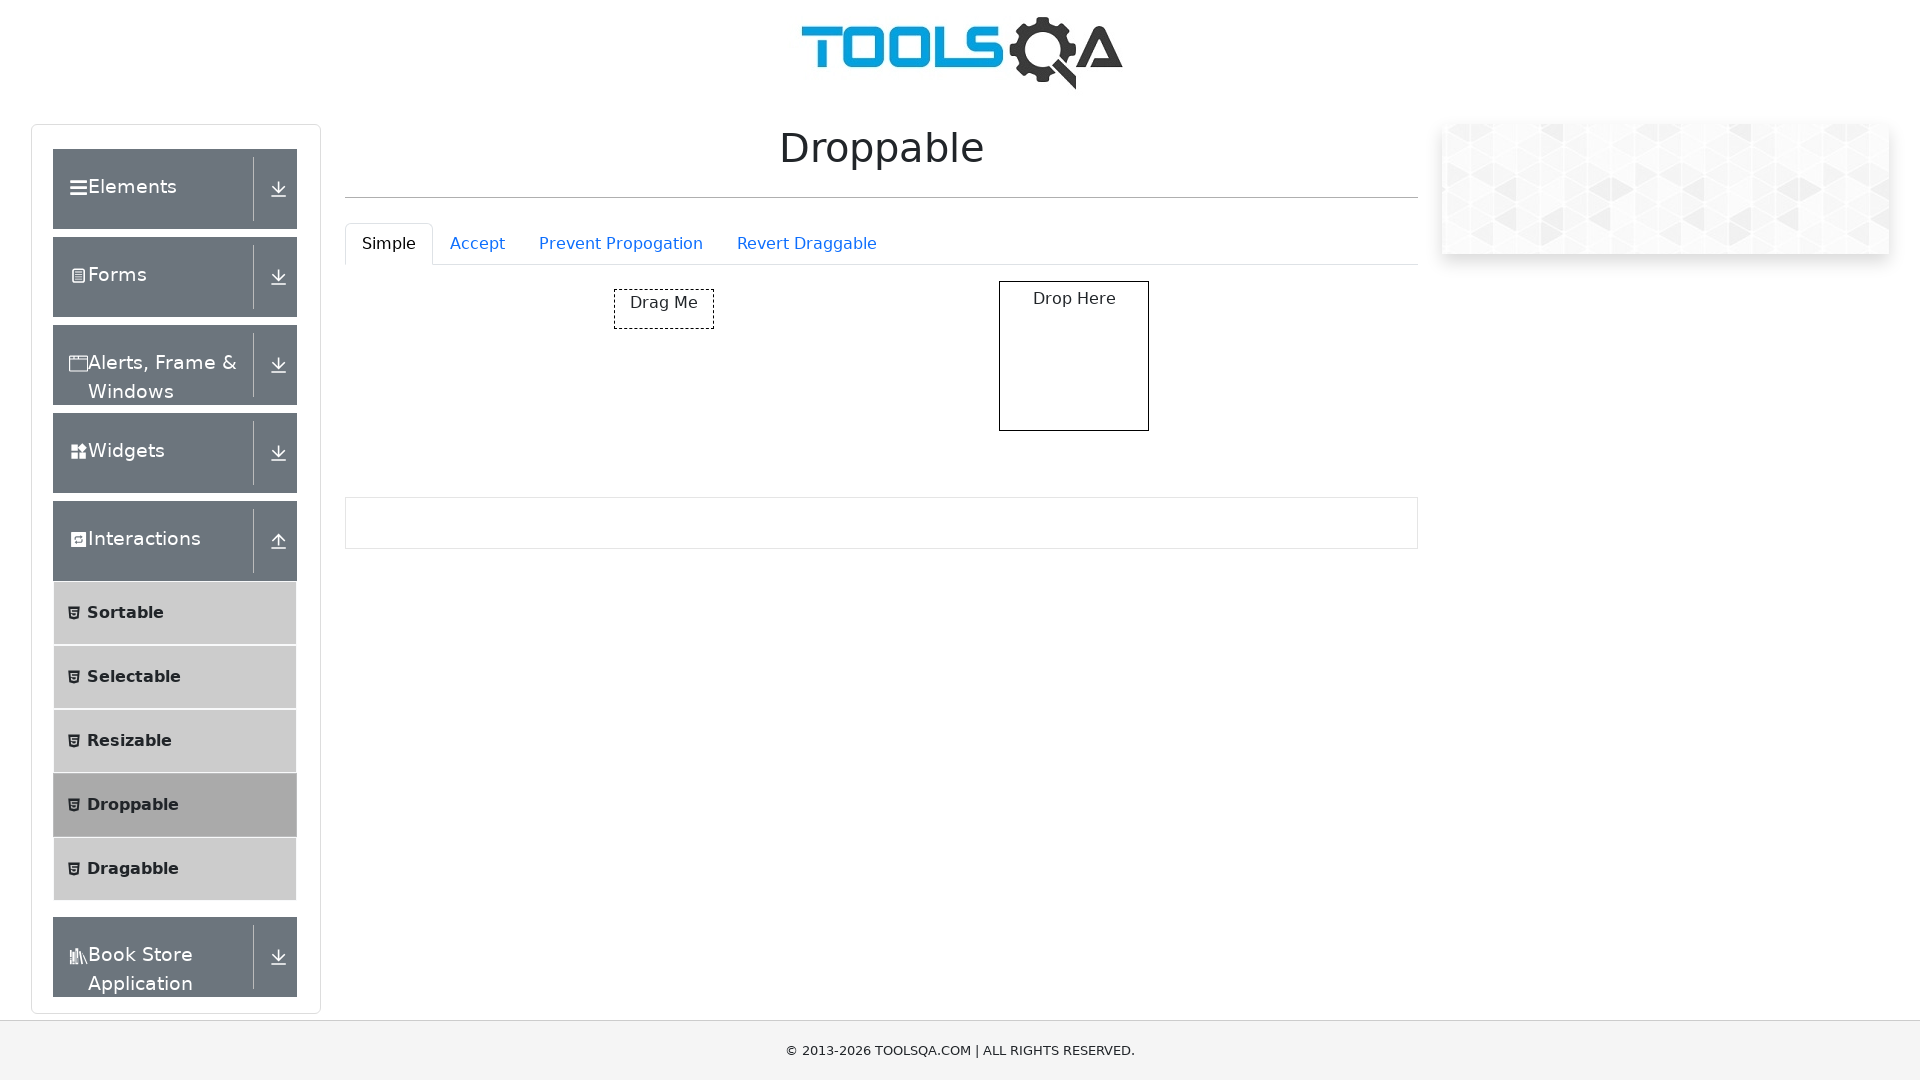